Tests multiple window handling by clicking to open a new window, switching between parent and child windows, and verifying content in each window

Starting URL: https://the-internet.herokuapp.com/

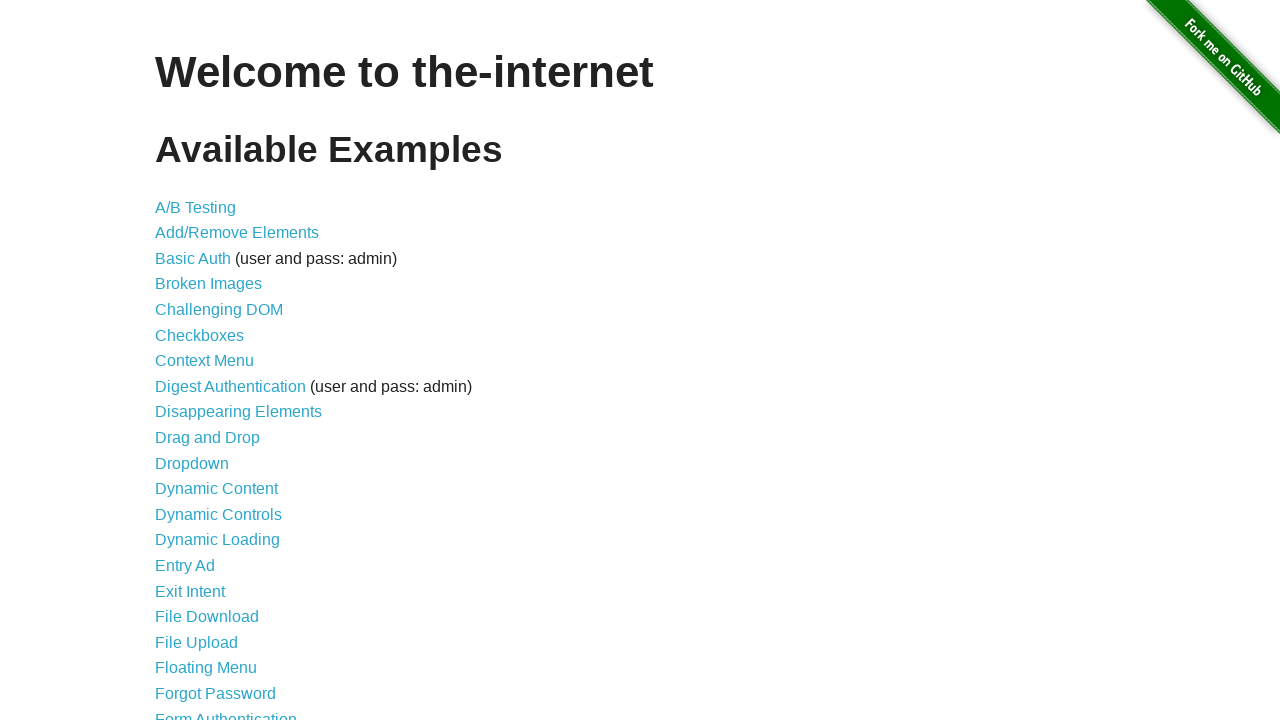

Clicked on 'Multiple Windows' link at (218, 369) on xpath=//a[contains(text(),'Multiple Windows')]
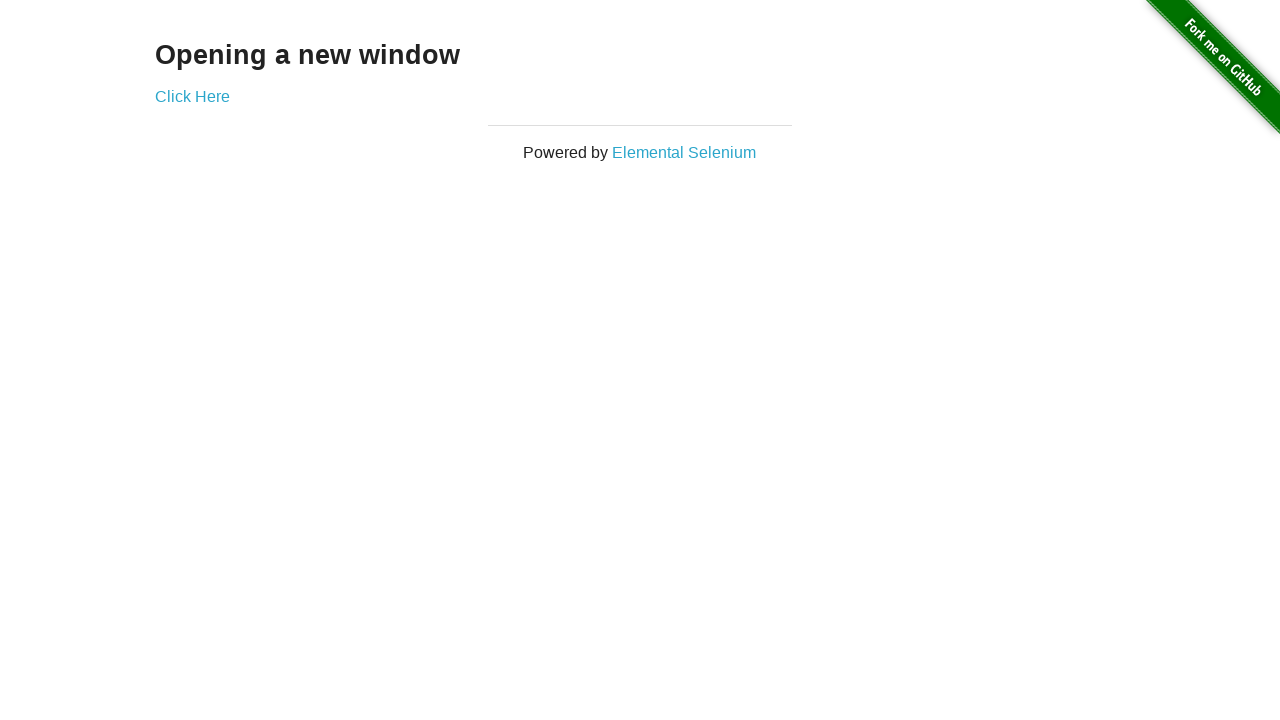

Clicked 'Click Here' link to open new window at (192, 96) on xpath=//a[contains(text(),'Click Here')]
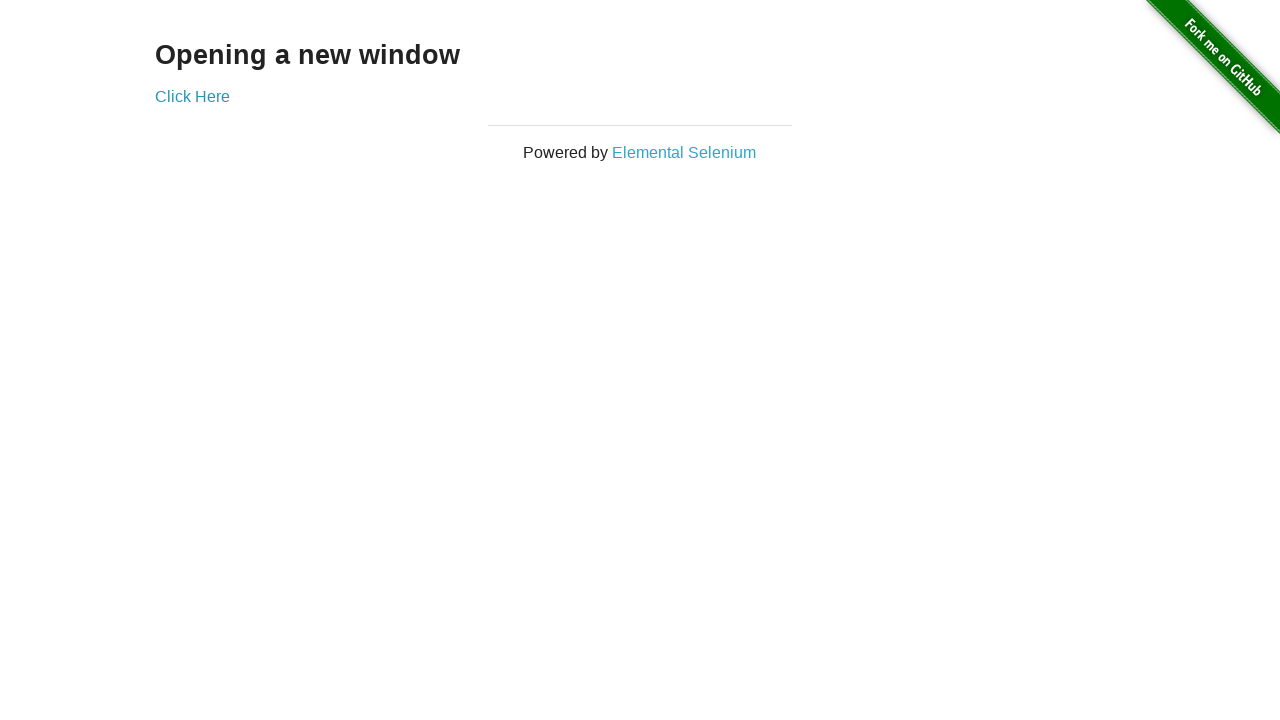

Obtained reference to new child window
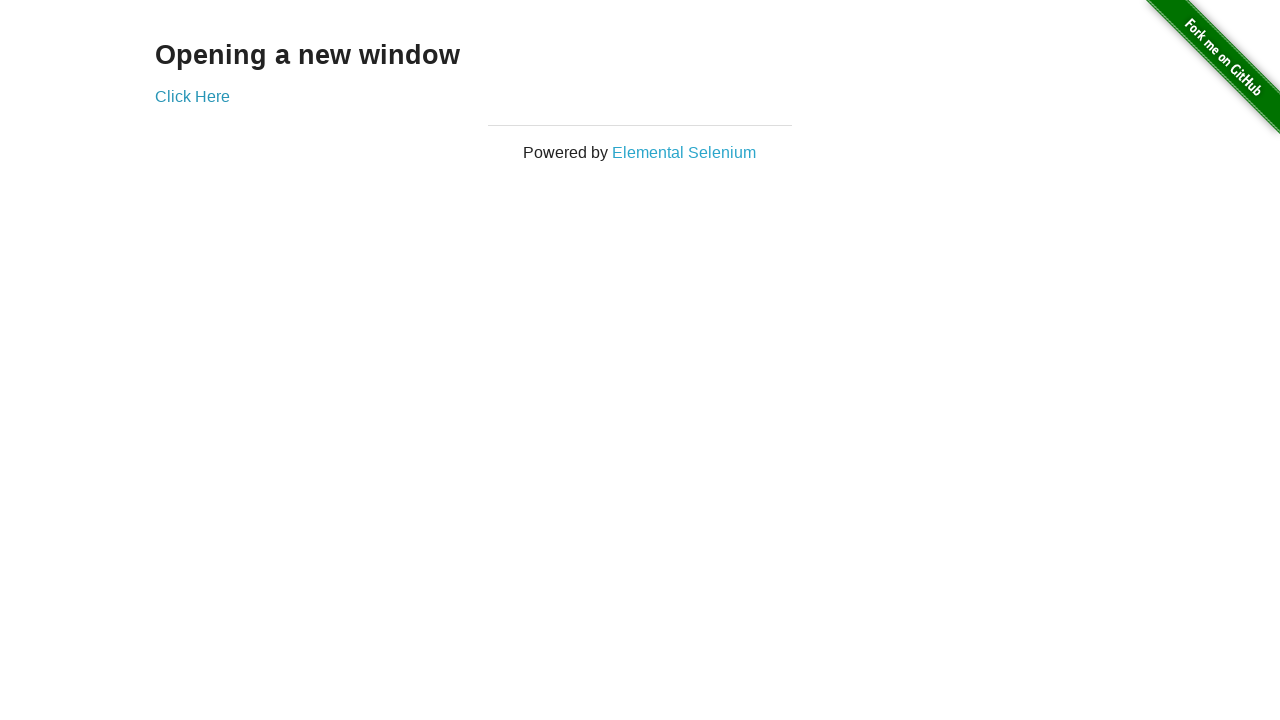

Child window loaded and h3 element found
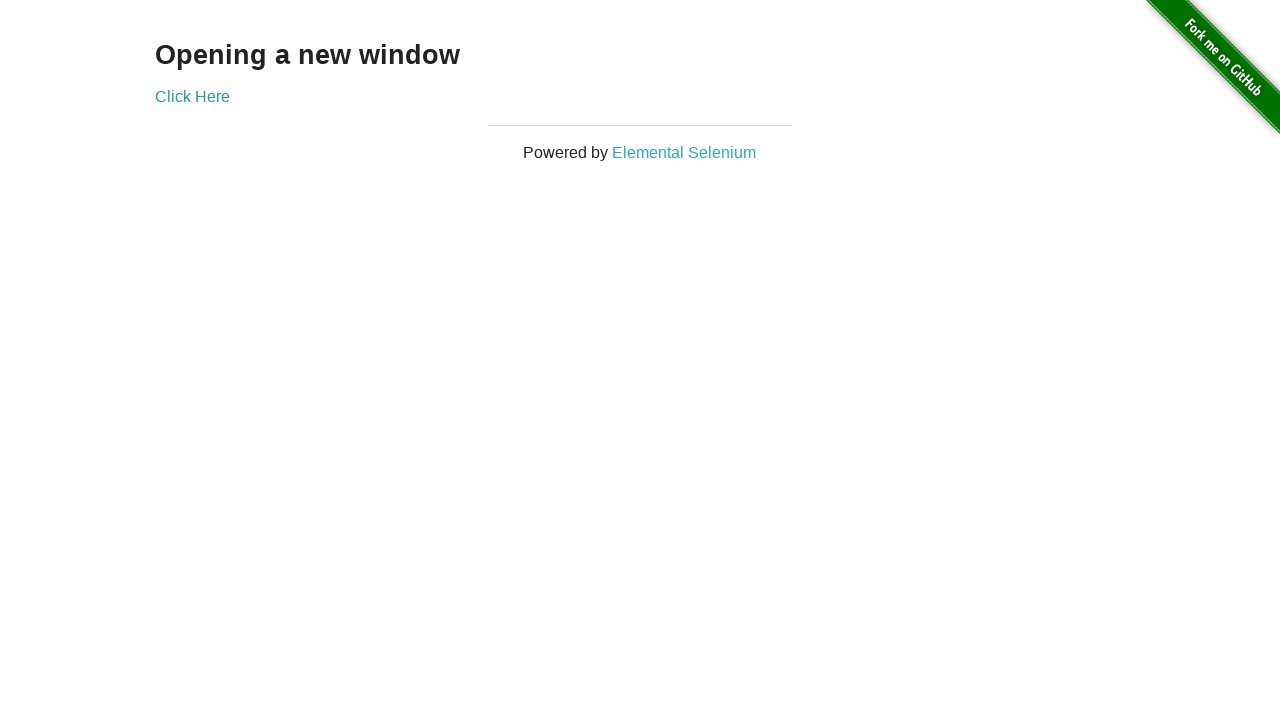

Switched back to parent window
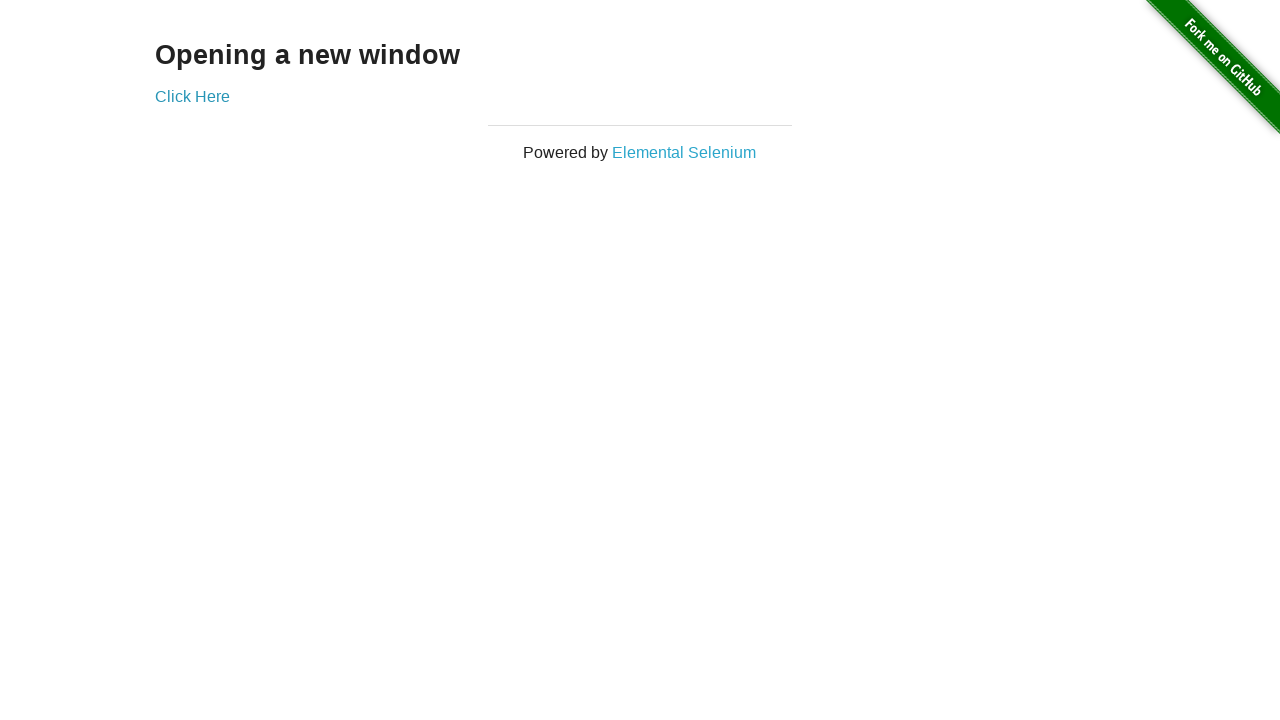

Parent window h3 element verified
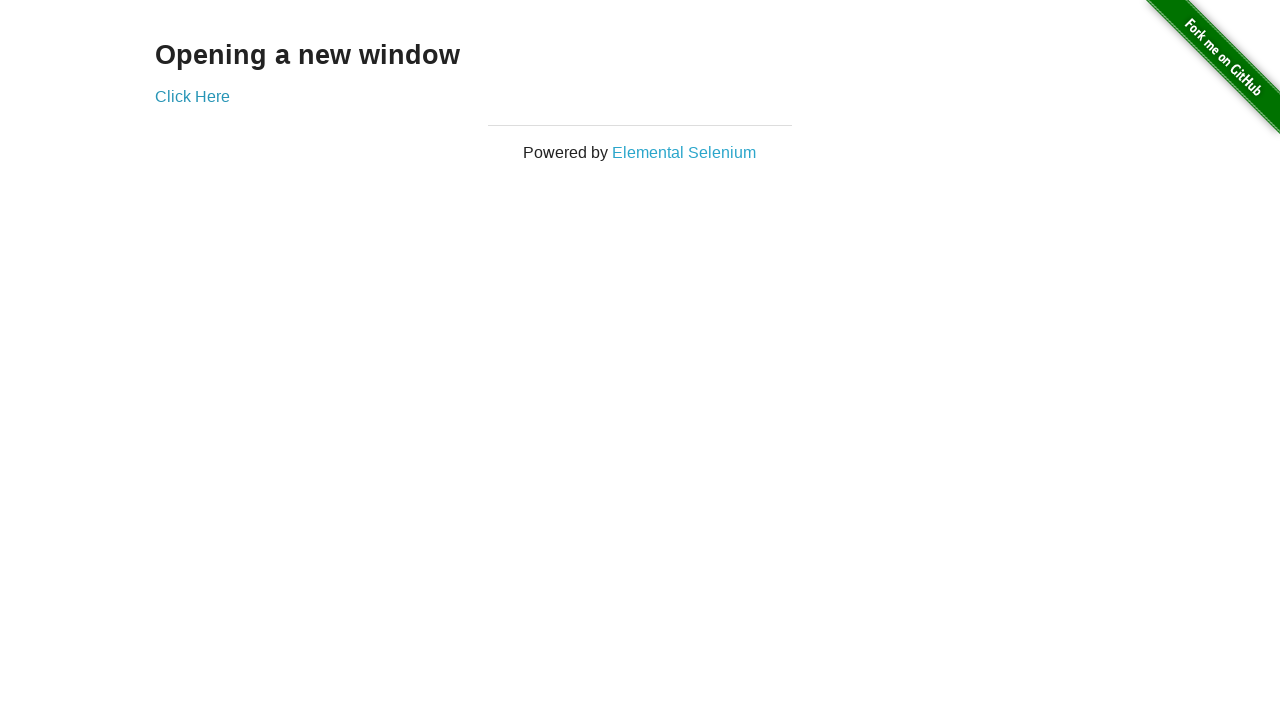

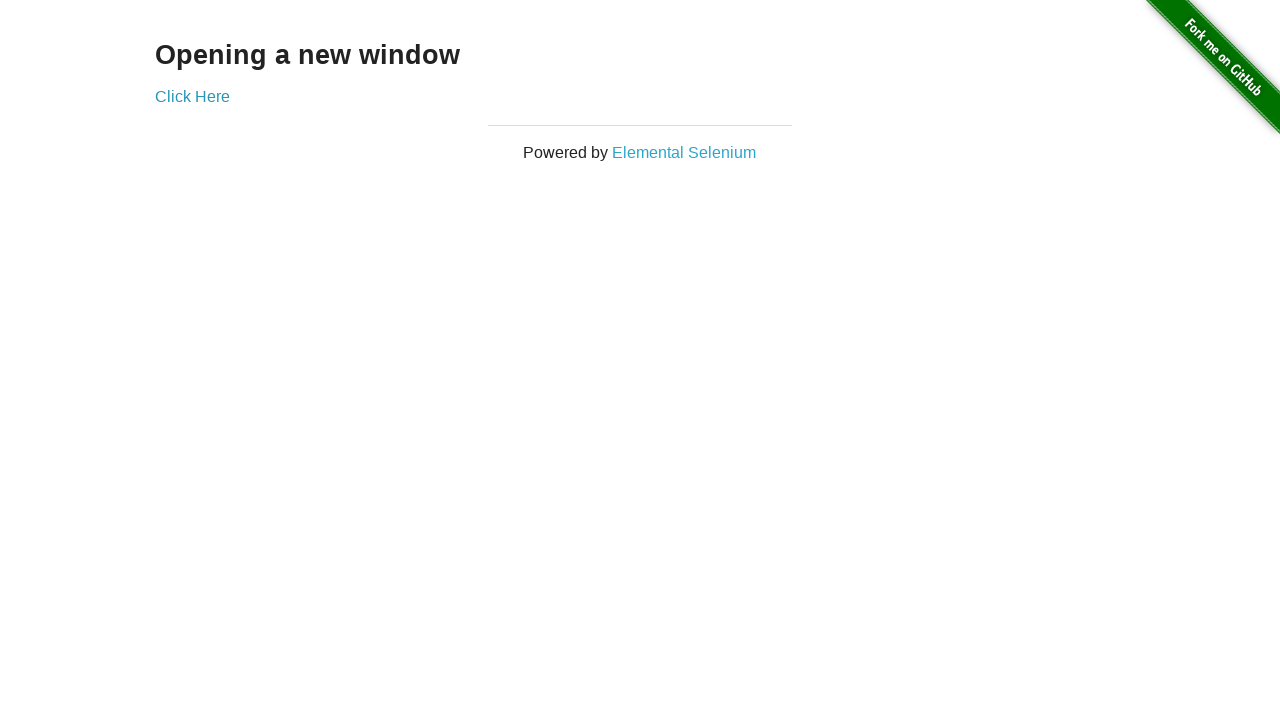